Tests regular click functionality on a button with dynamic ID and verifies the confirmation message appears

Starting URL: https://demoqa.com/buttons

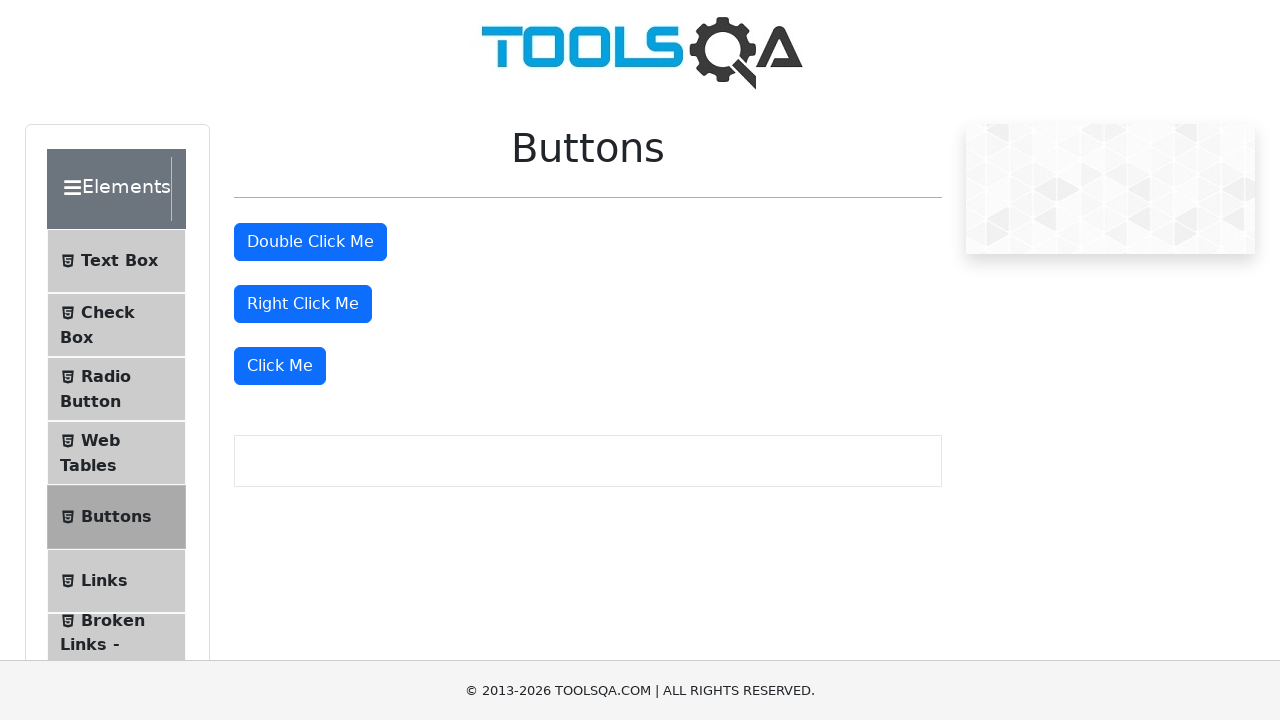

Clicked the 'Click Me' button with dynamic ID at (280, 366) on internal:text="Click Me"s
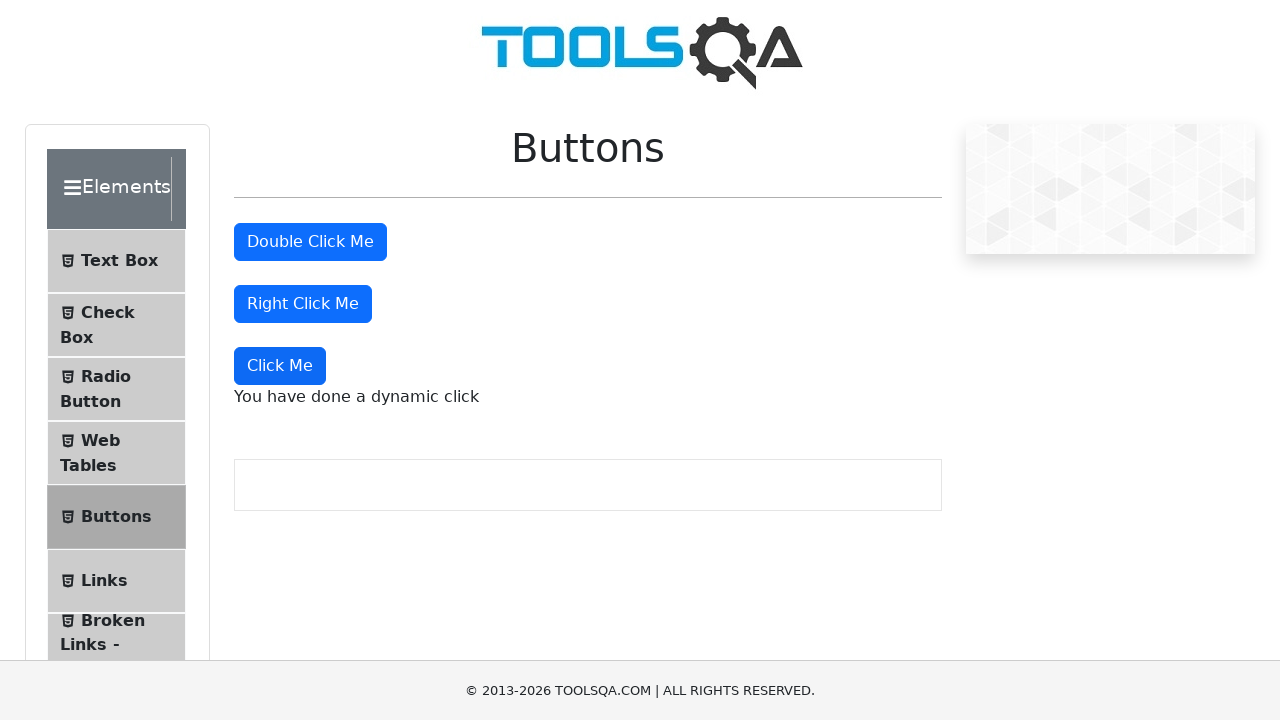

Verified confirmation message 'You have done a dynamic click' appeared
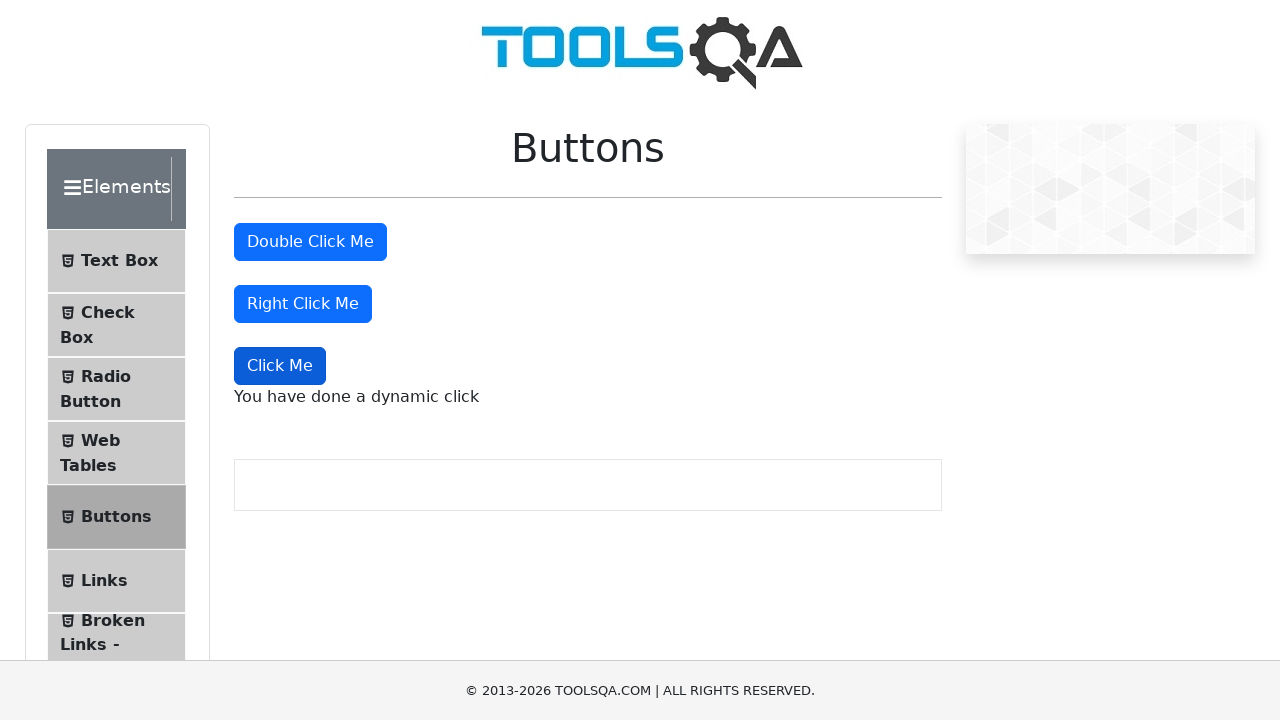

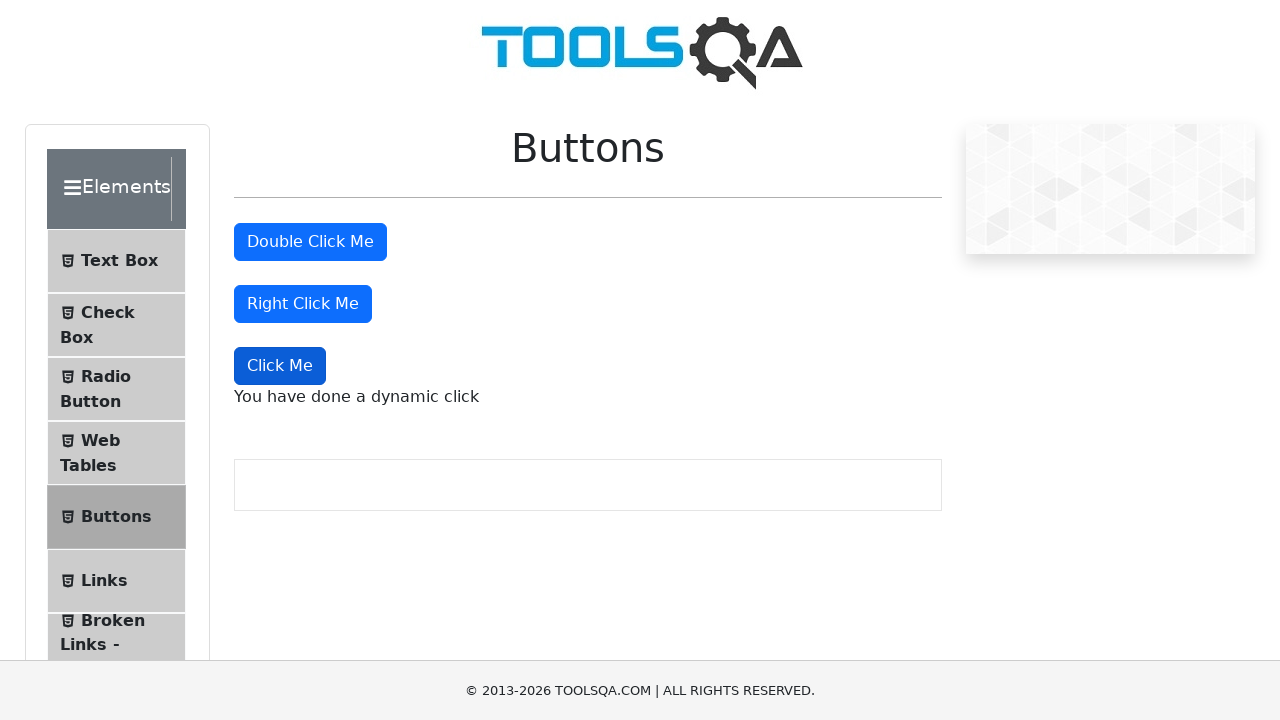